Tests adding a new todo item by clicking the input field, typing a todo description, pressing Enter, and verifying the todo appears in the list.

Starting URL: https://demo.playwright.dev/todomvc/#/

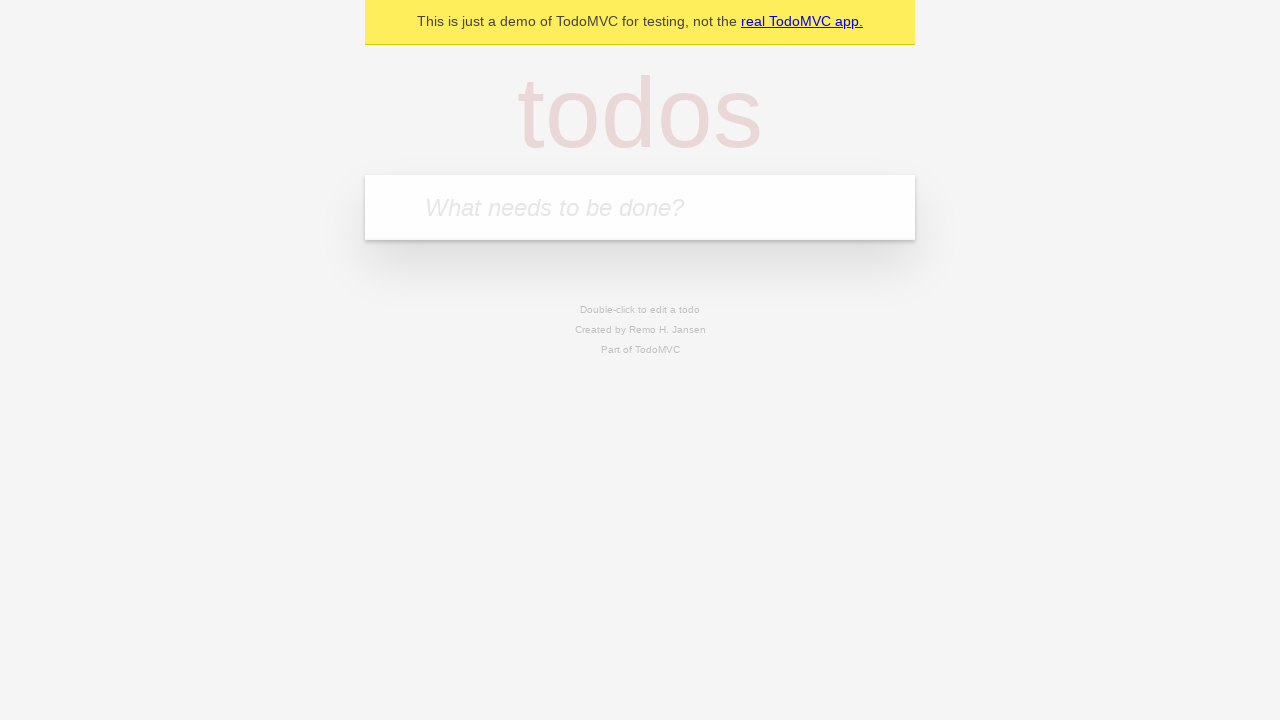

Clicked on the todo input textbox at (640, 207) on internal:role=textbox[name="What needs to be done?"i]
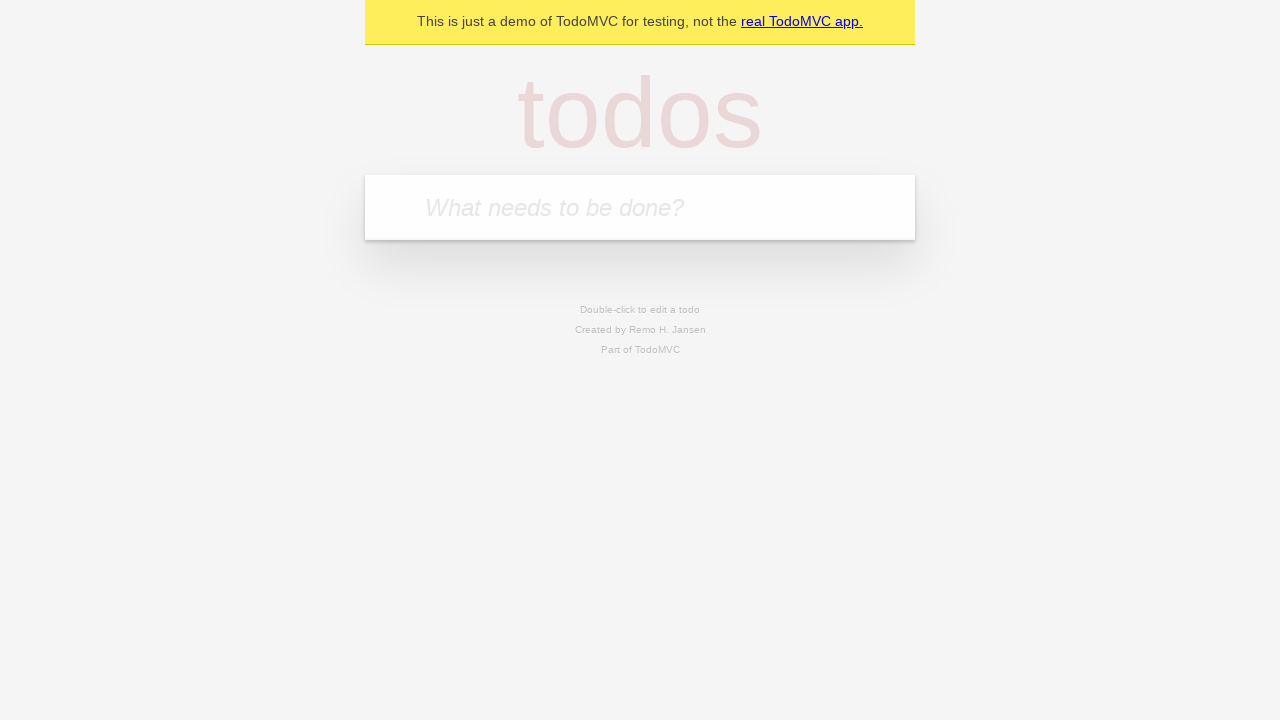

Filled input field with todo text 'Check if this todo is added' on internal:role=textbox[name="What needs to be done?"i]
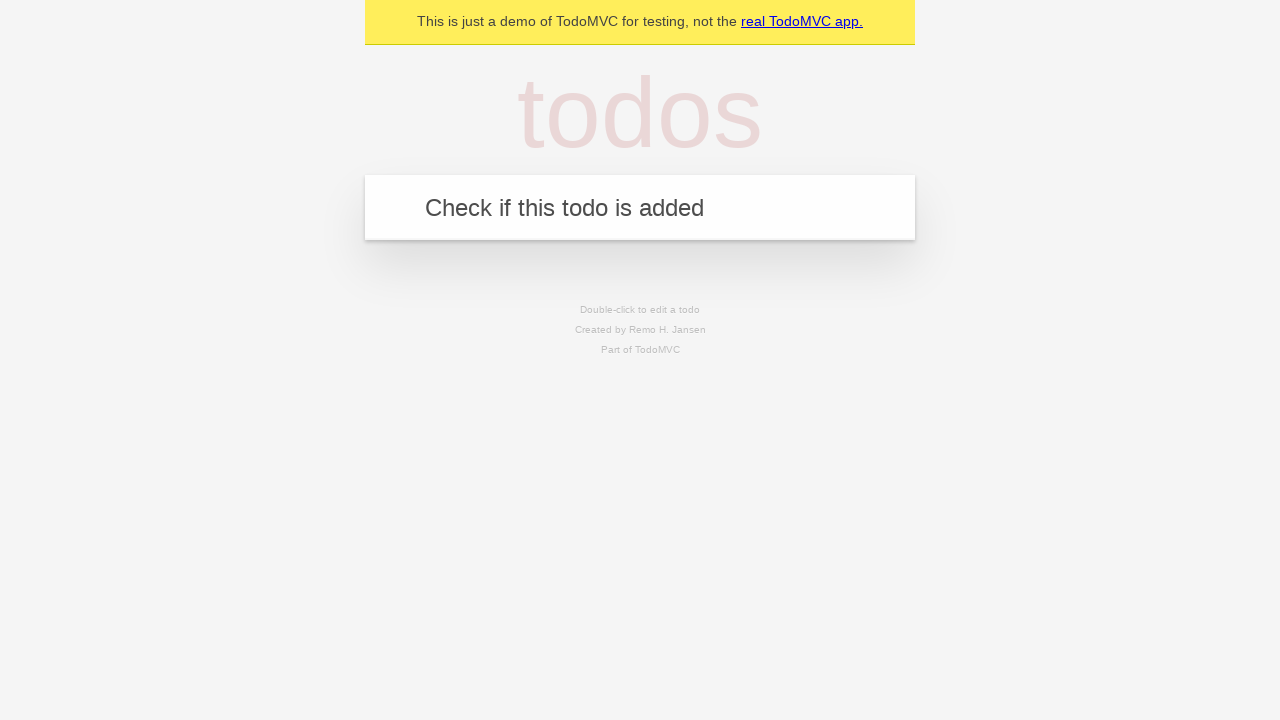

Pressed Enter to add the todo item on internal:role=textbox[name="What needs to be done?"i]
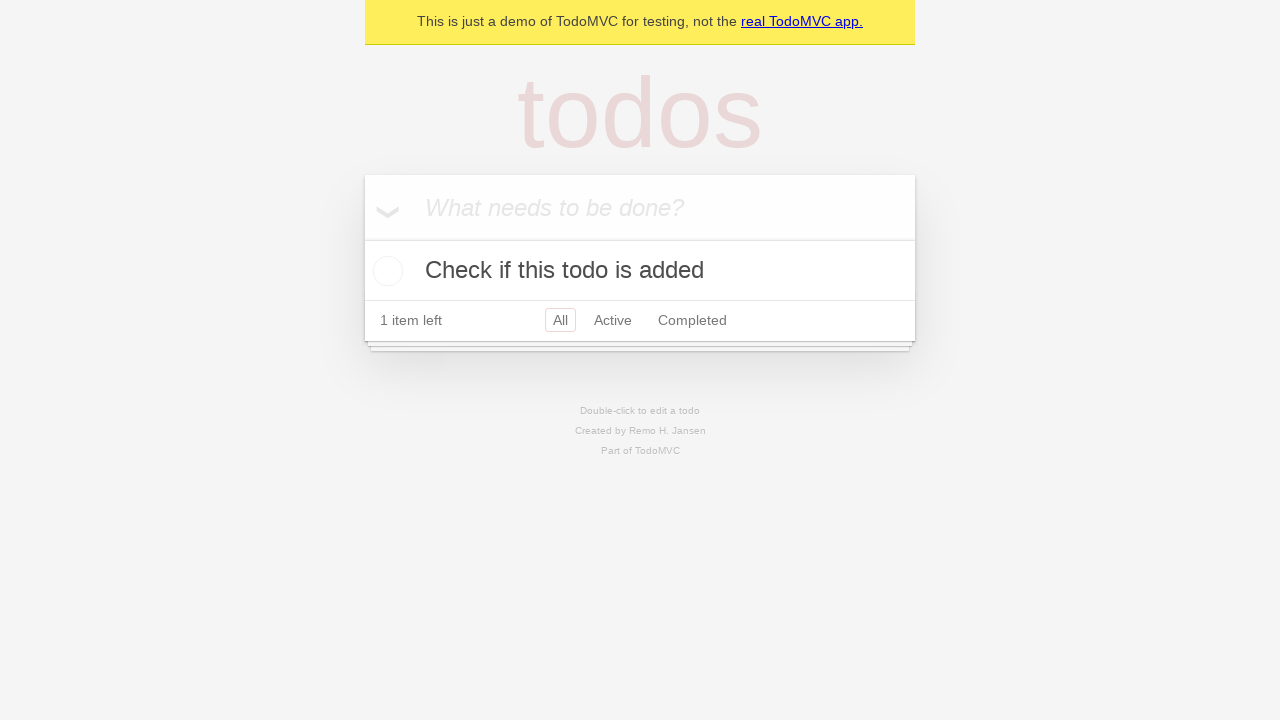

Verified that the todo item 'Check if this todo is added' appears in the list
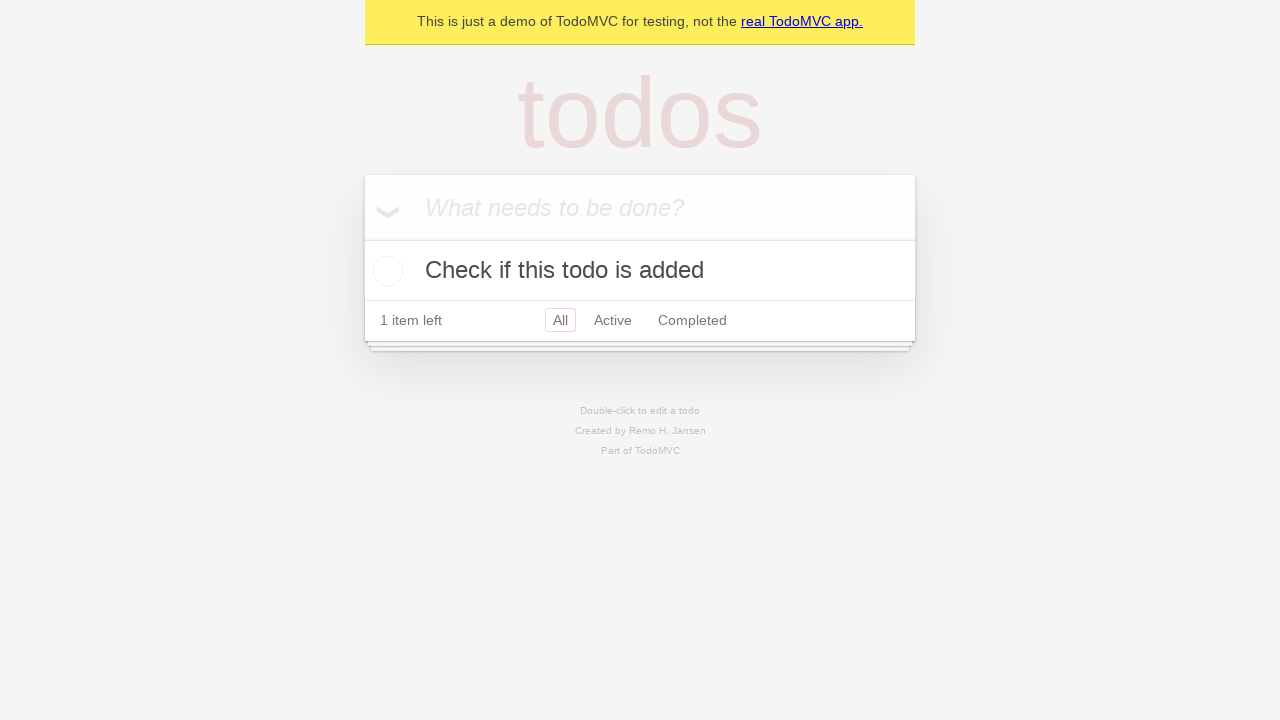

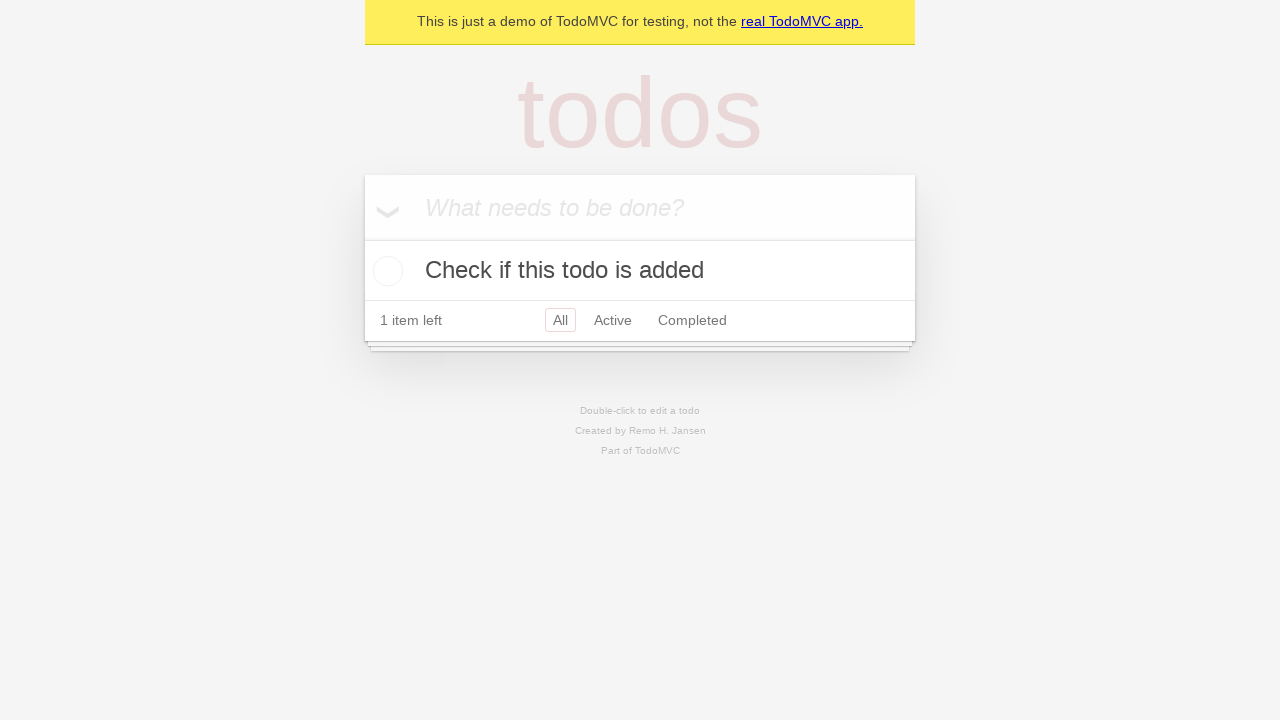